Tests the job posting functionality by clicking on "Post a Job" link, filling out the job posting form with email, job title, location, description, application URL, and company name, then clicking the Preview button.

Starting URL: https://alchemy.hguy.co/jobs/

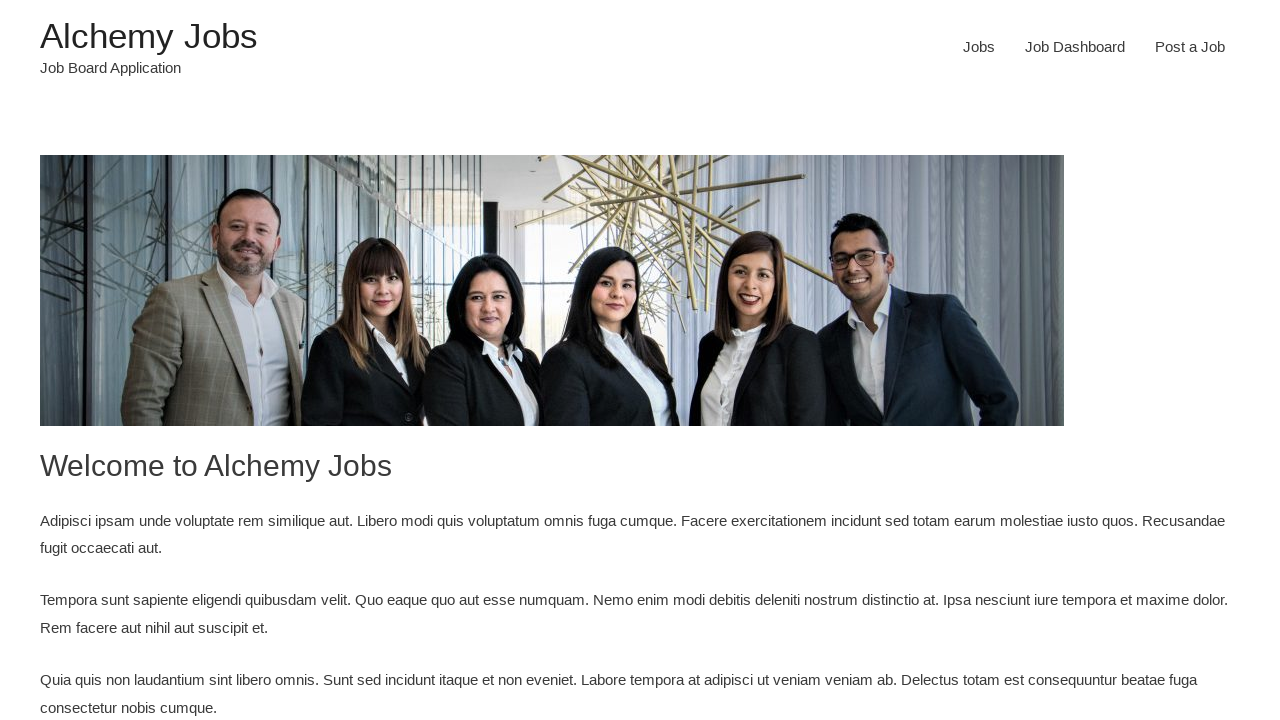

Clicked on 'Post a Job' link in navigation menu at (1190, 47) on #menu-item-26 > a
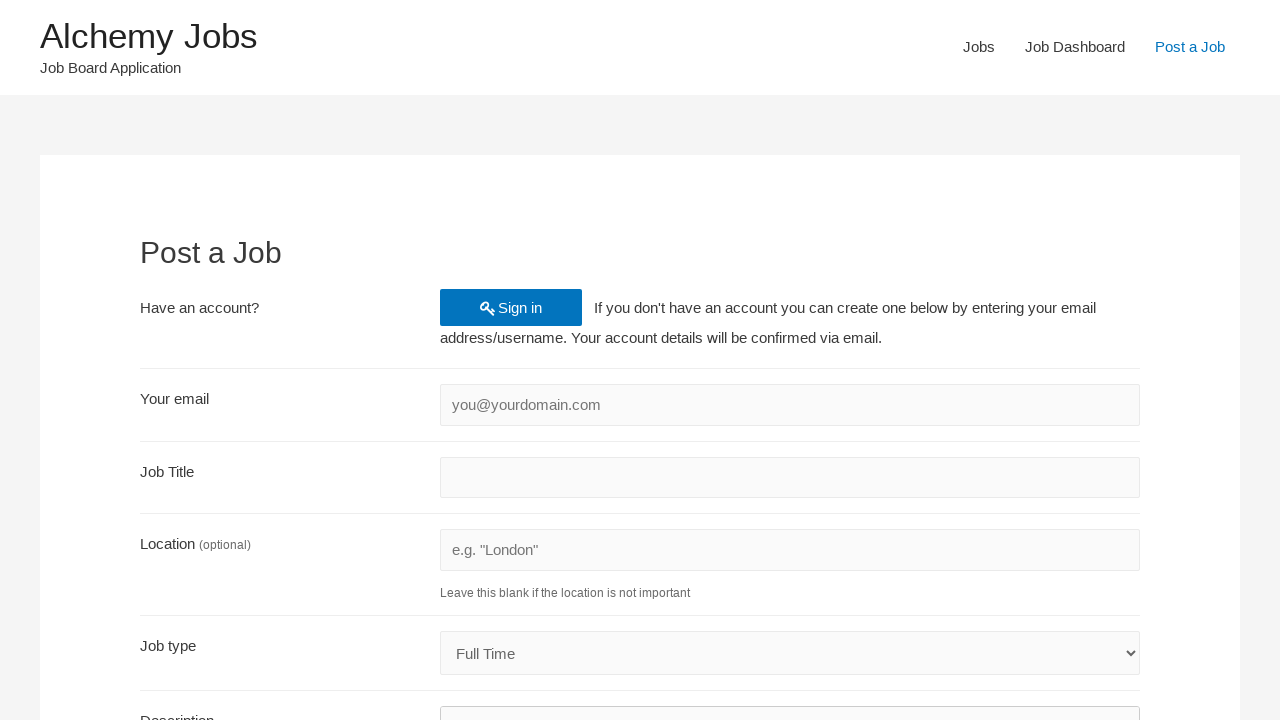

Job posting page loaded (domcontentloaded)
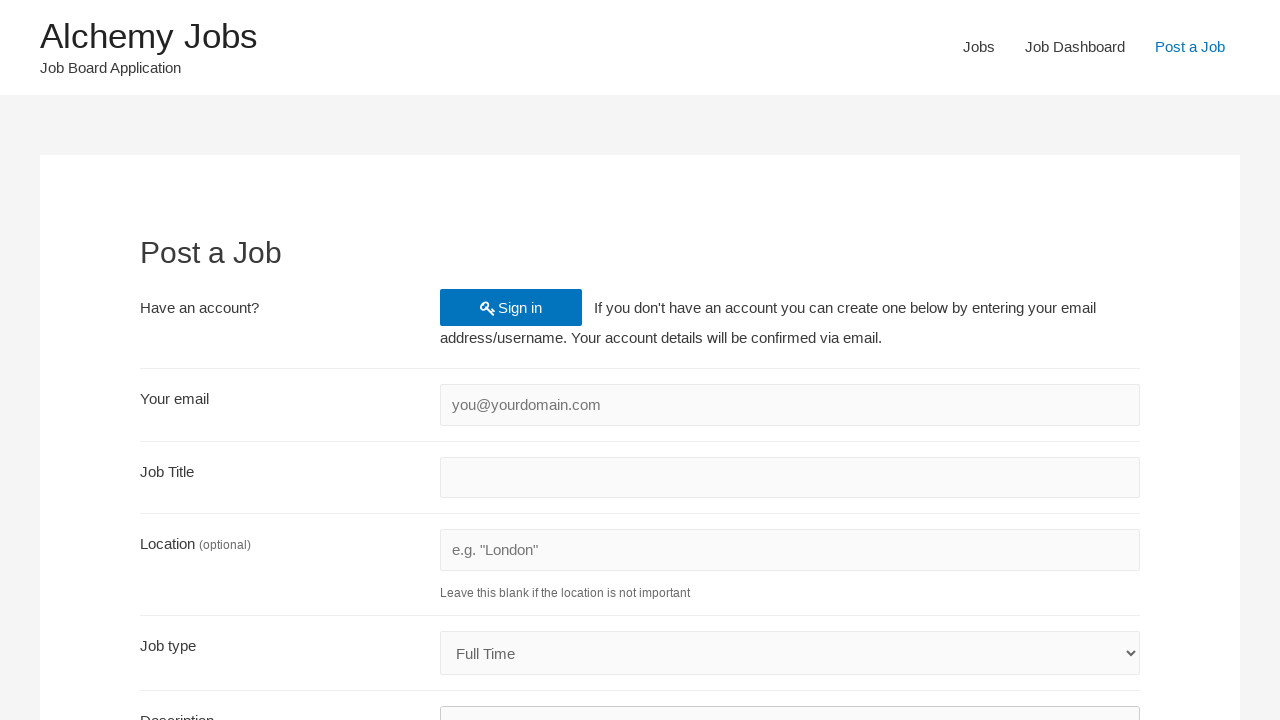

Filled email field with 'jobposter2024@example.com' on #create_account_email
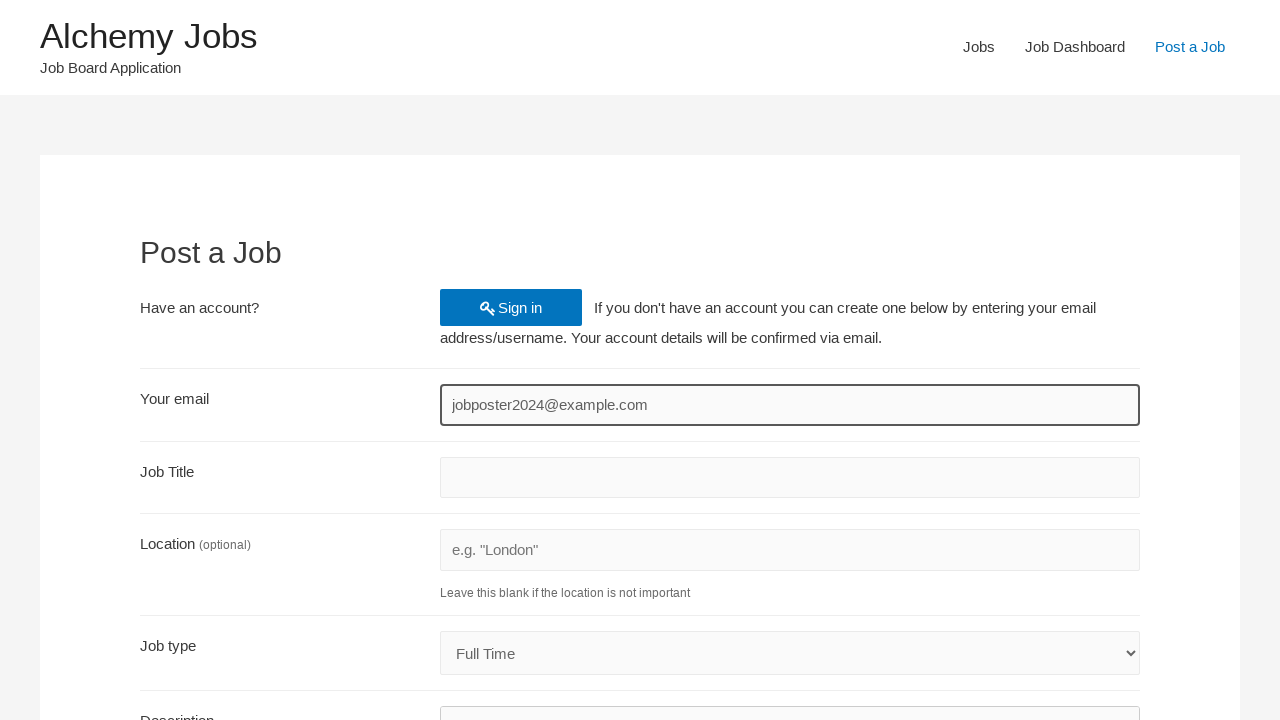

Filled job title field with 'Automation Tester_FST Batch' on #job_title
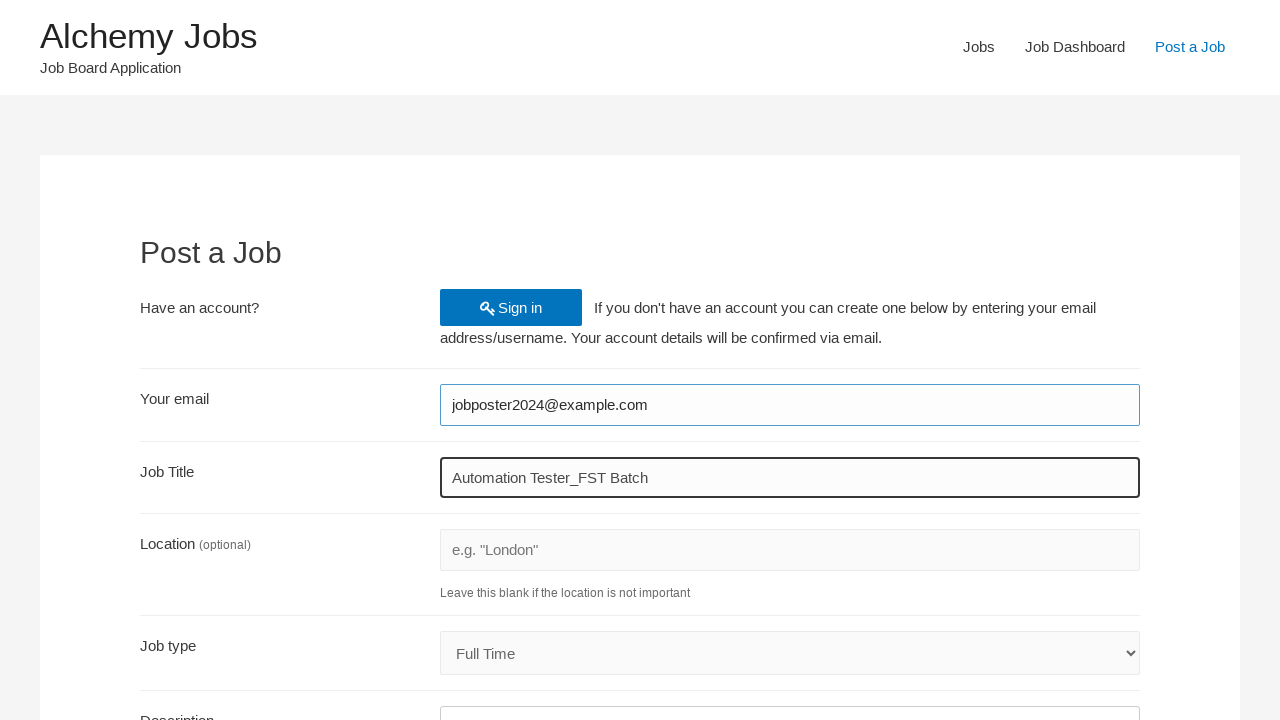

Filled job location field with 'Haryana' on #job_location
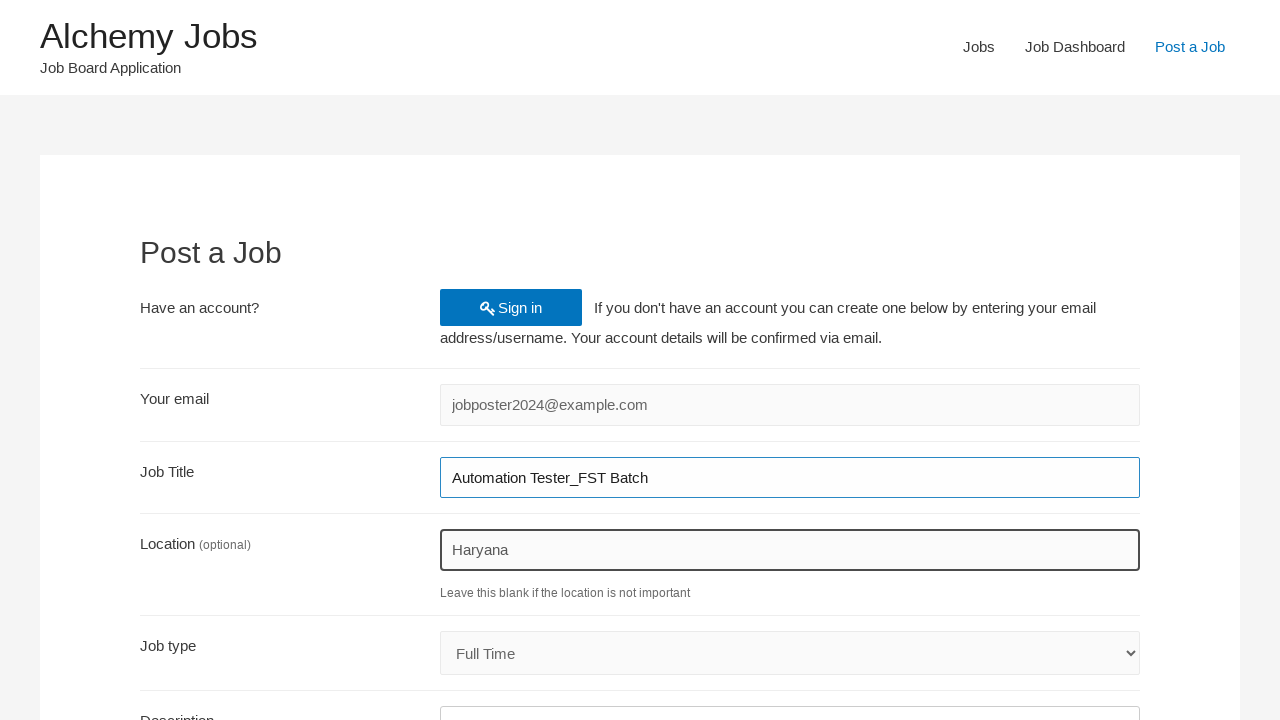

Filled job description in iframe with application testing details on iframe >> nth=0 >> internal:control=enter-frame >> body
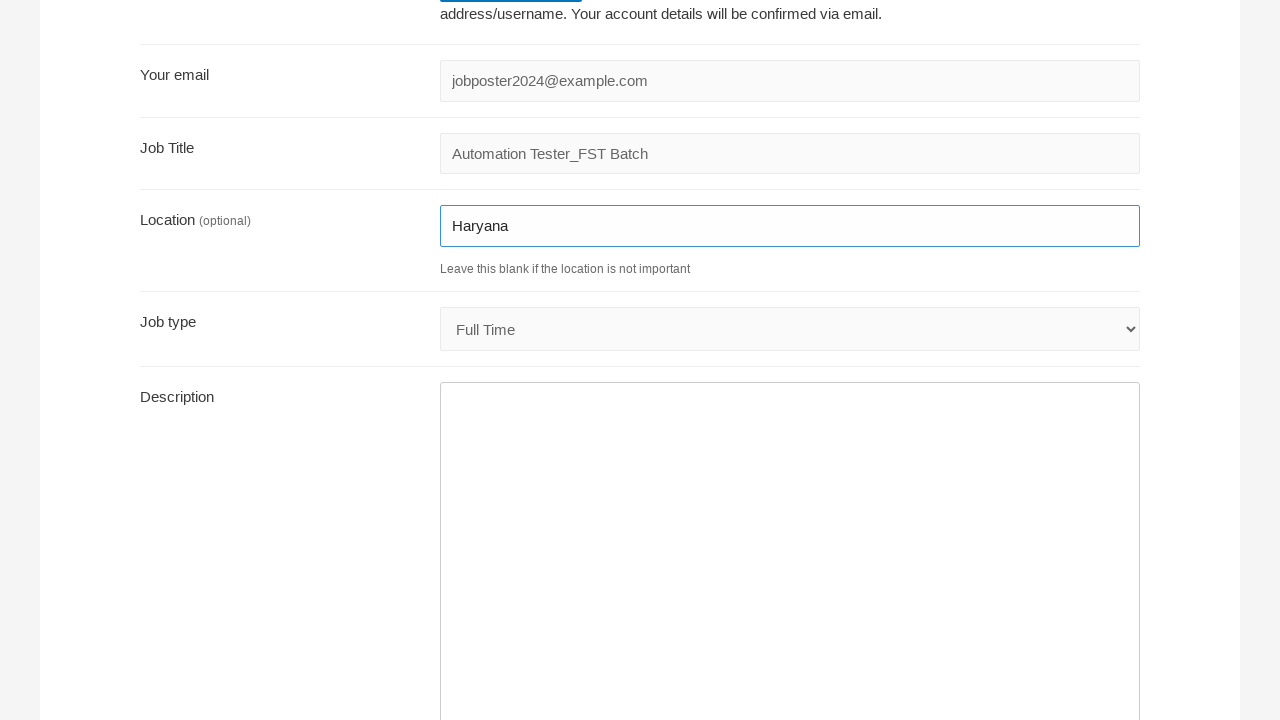

Application URL field became visible
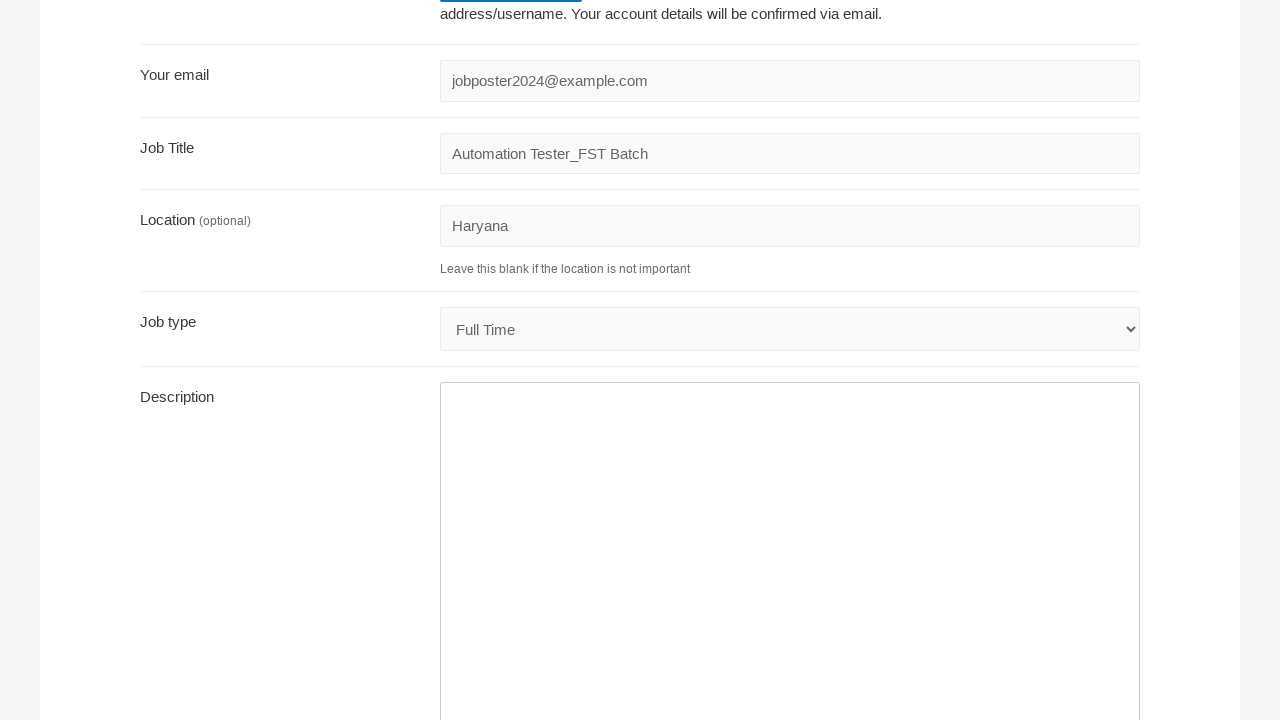

Filled application URL field with 'www.ibm.com' on #application
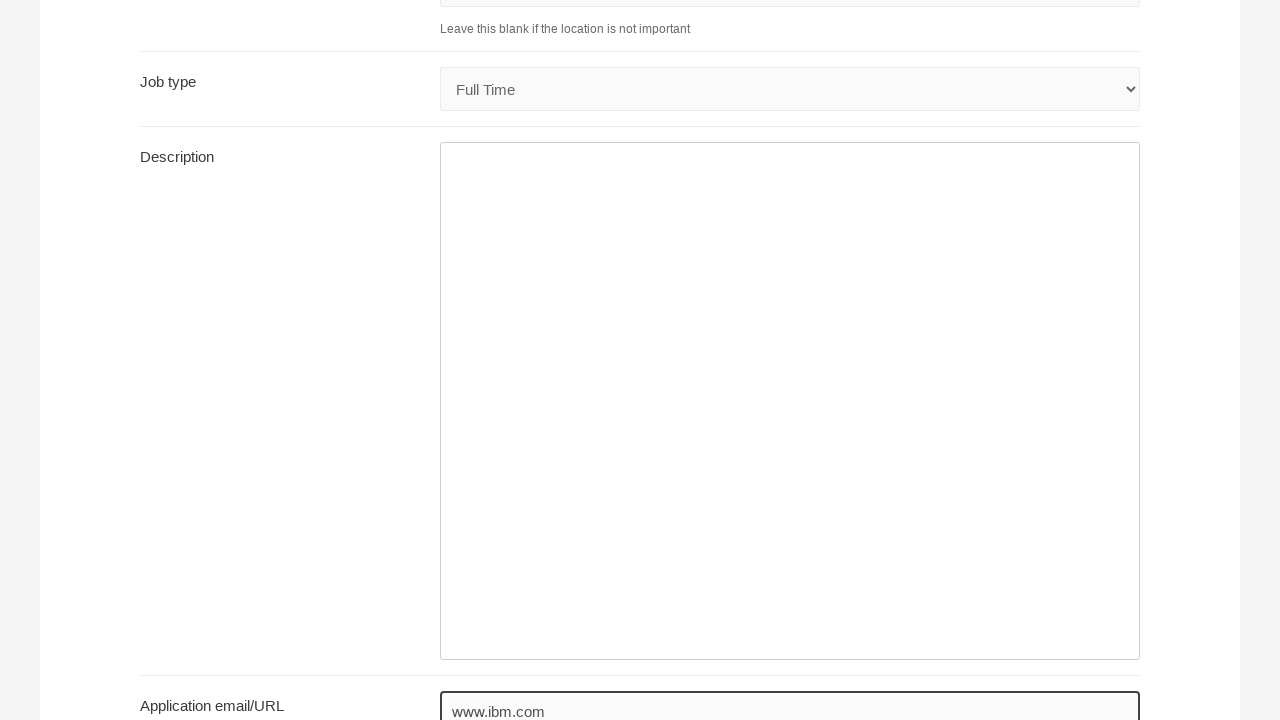

Filled company name field with 'IBM' on #company_name
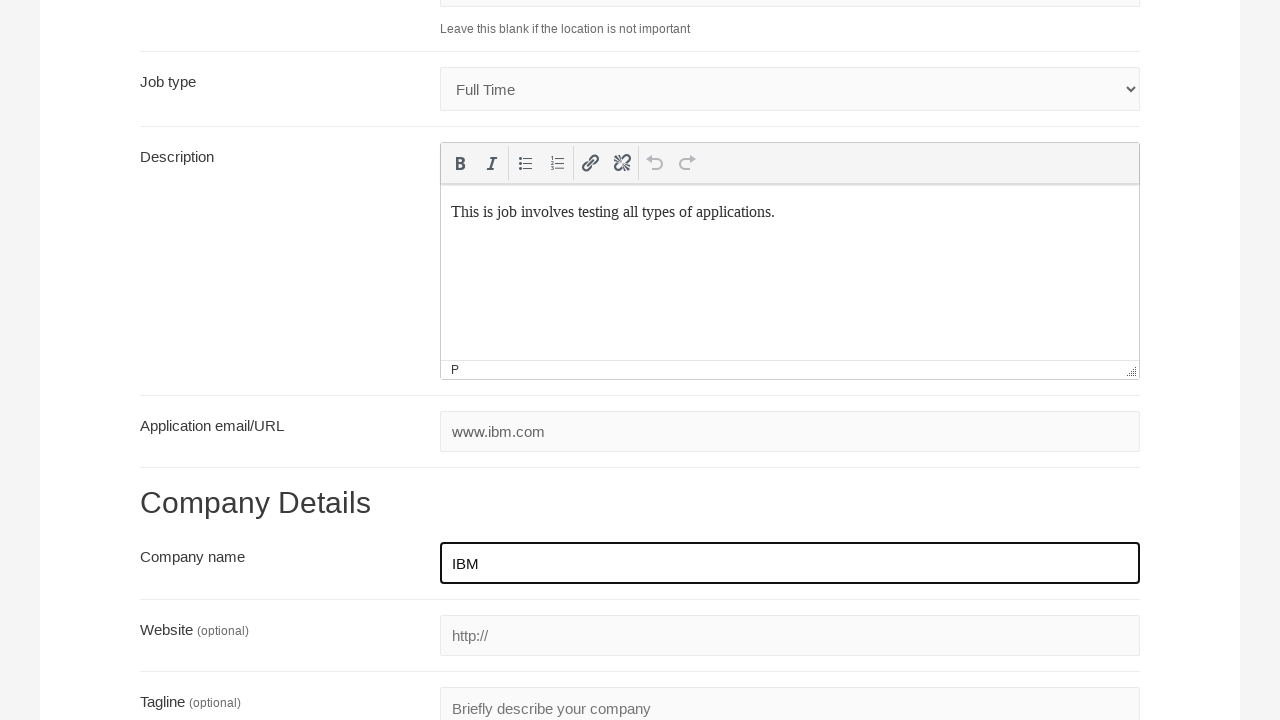

Clicked Preview button to submit job posting at (207, 532) on input[name='submit_job']
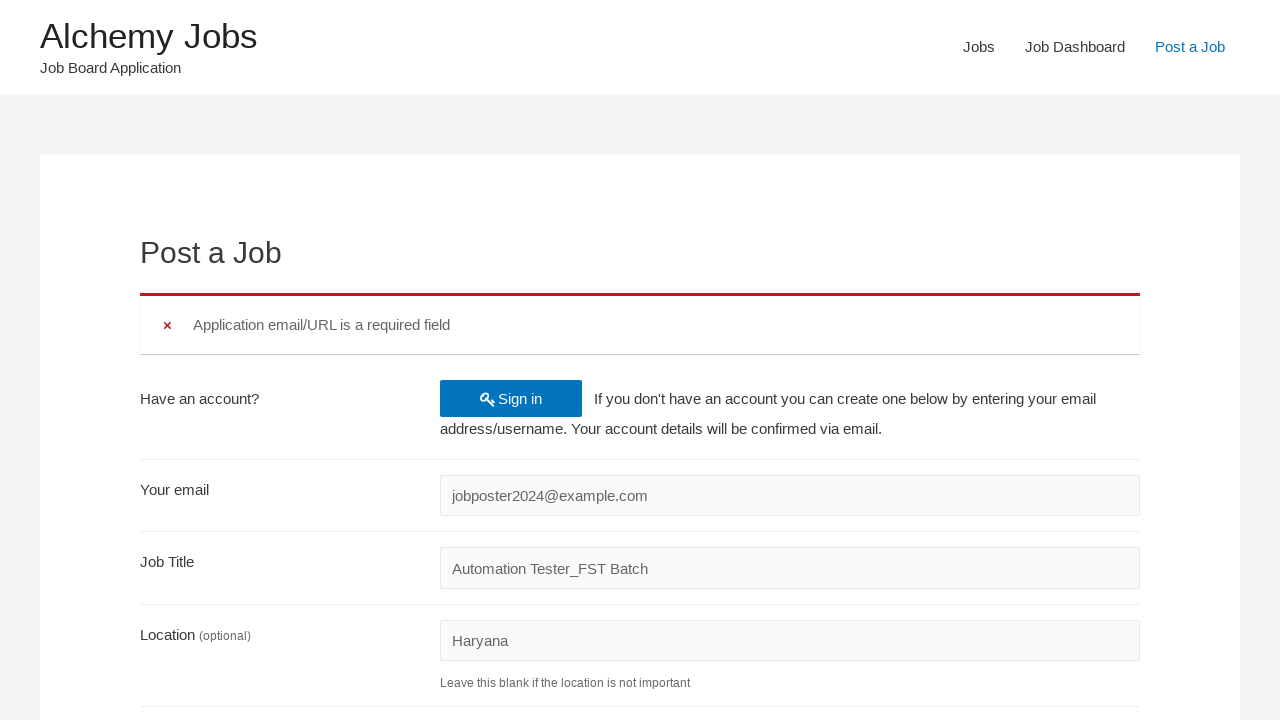

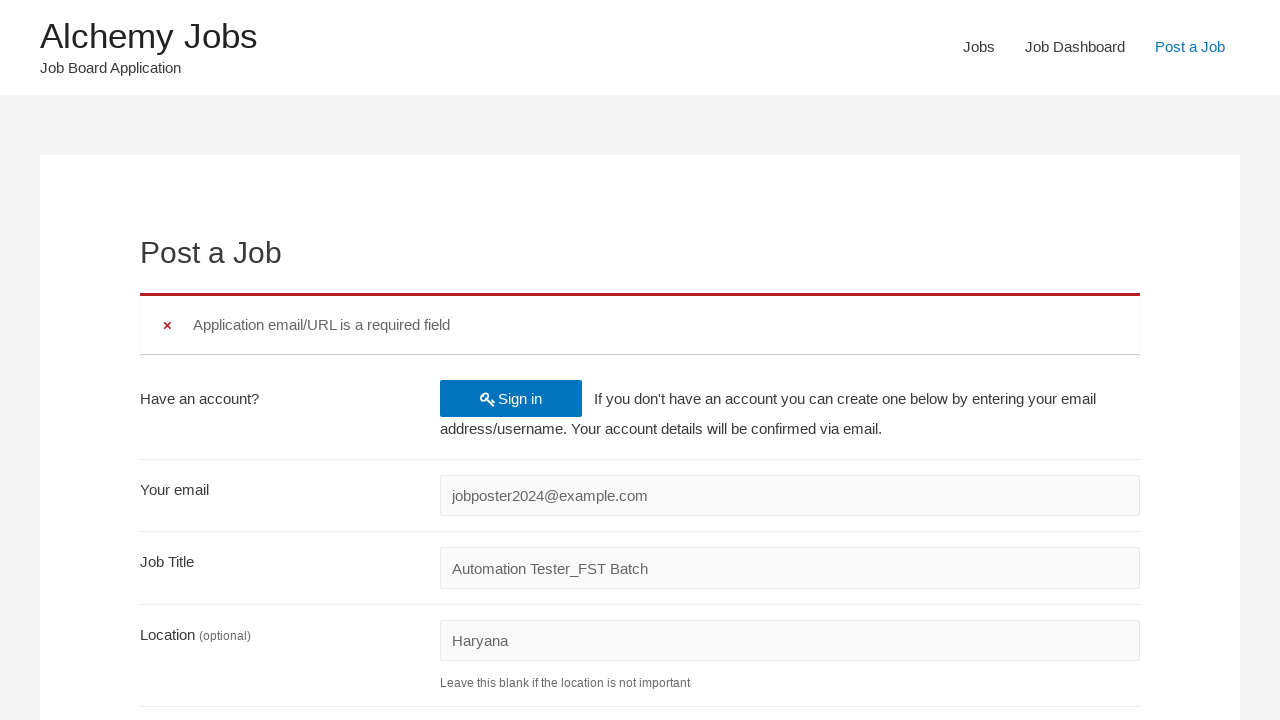